Tests clicking the "Selenide examples" link navigates to the GitHub selenide-examples organization page

Starting URL: https://selenide.org/quick-start.html

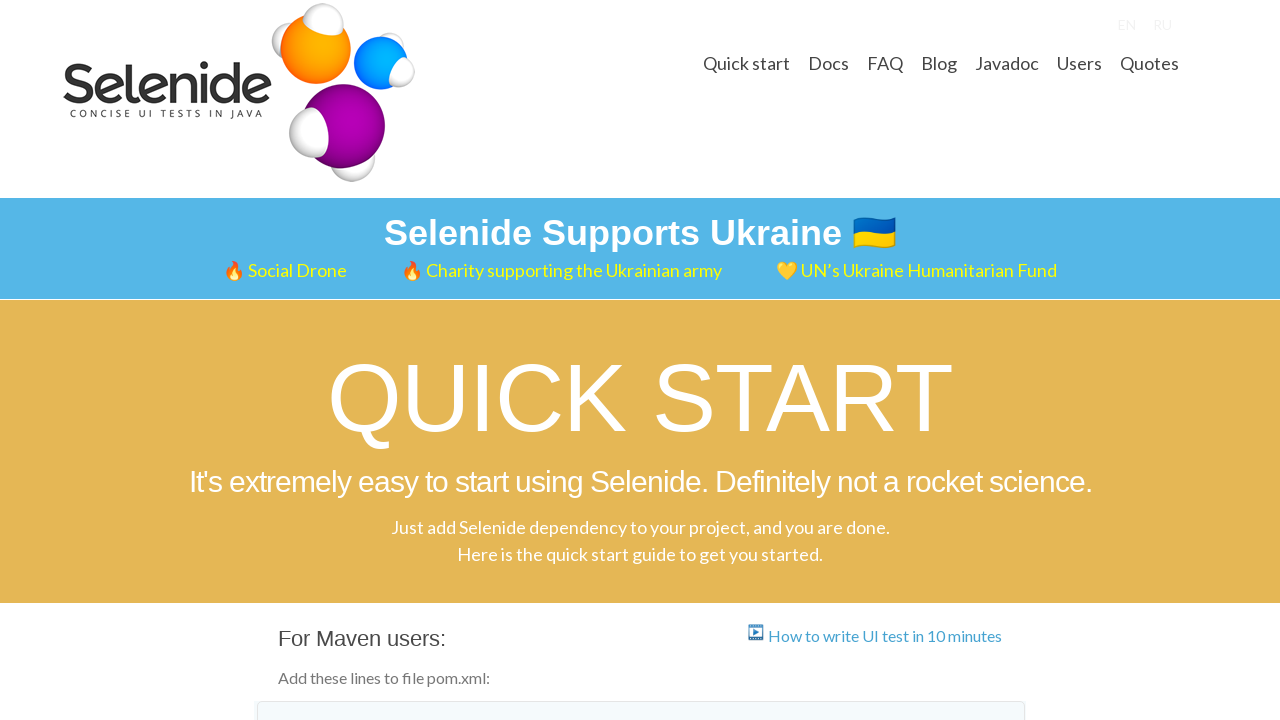

Located 'Selenide examples' link
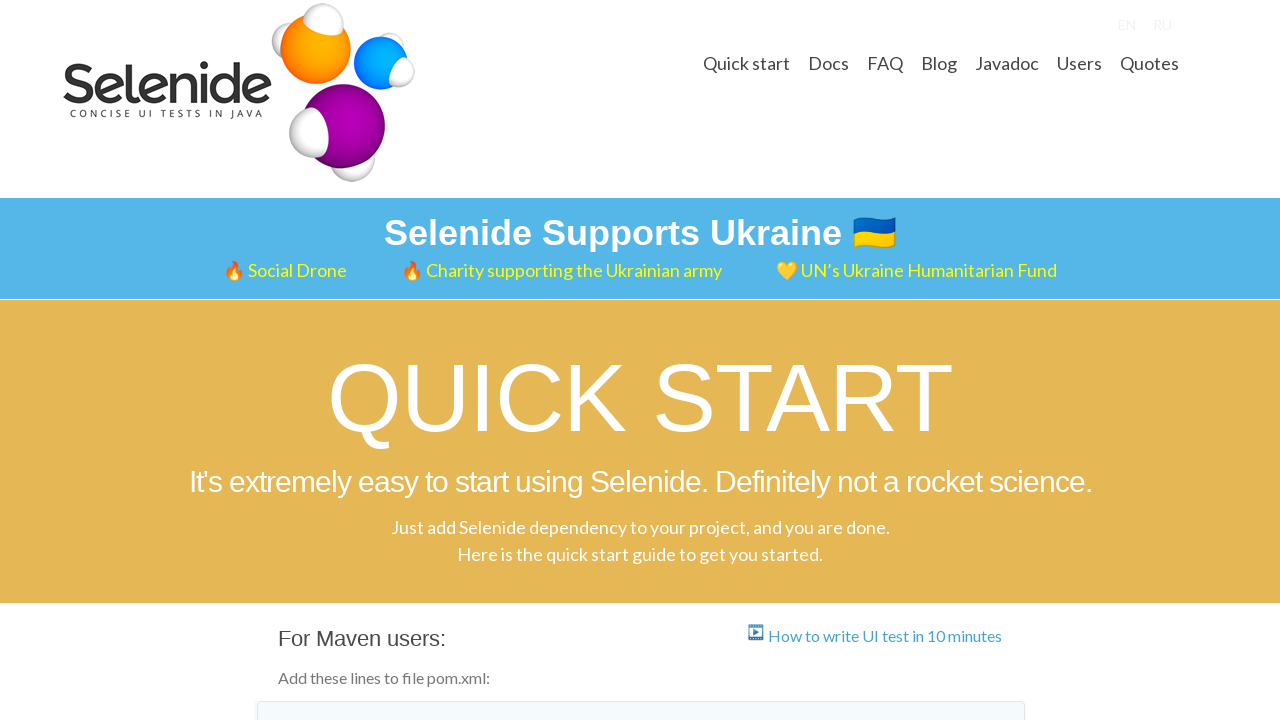

Verified link href is 'https://github.com/selenide-examples'
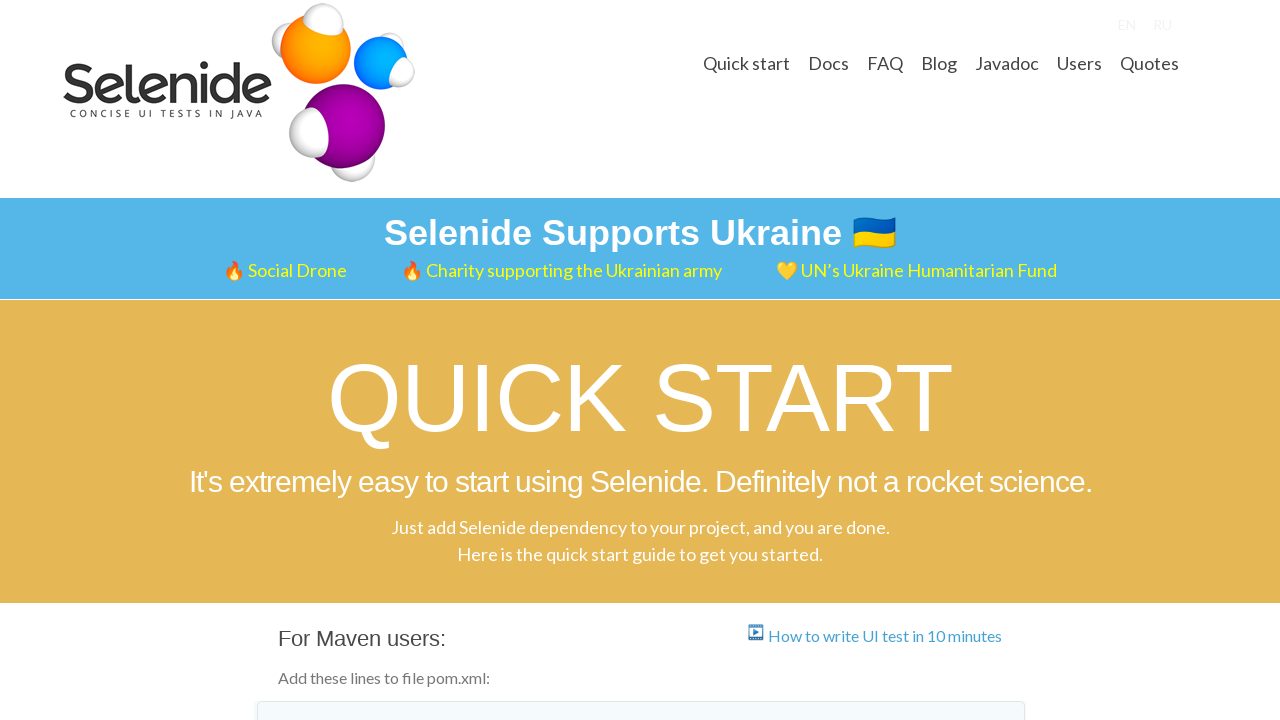

Clicked 'Selenide examples' link at (423, 361) on a:has-text('Selenide examples')
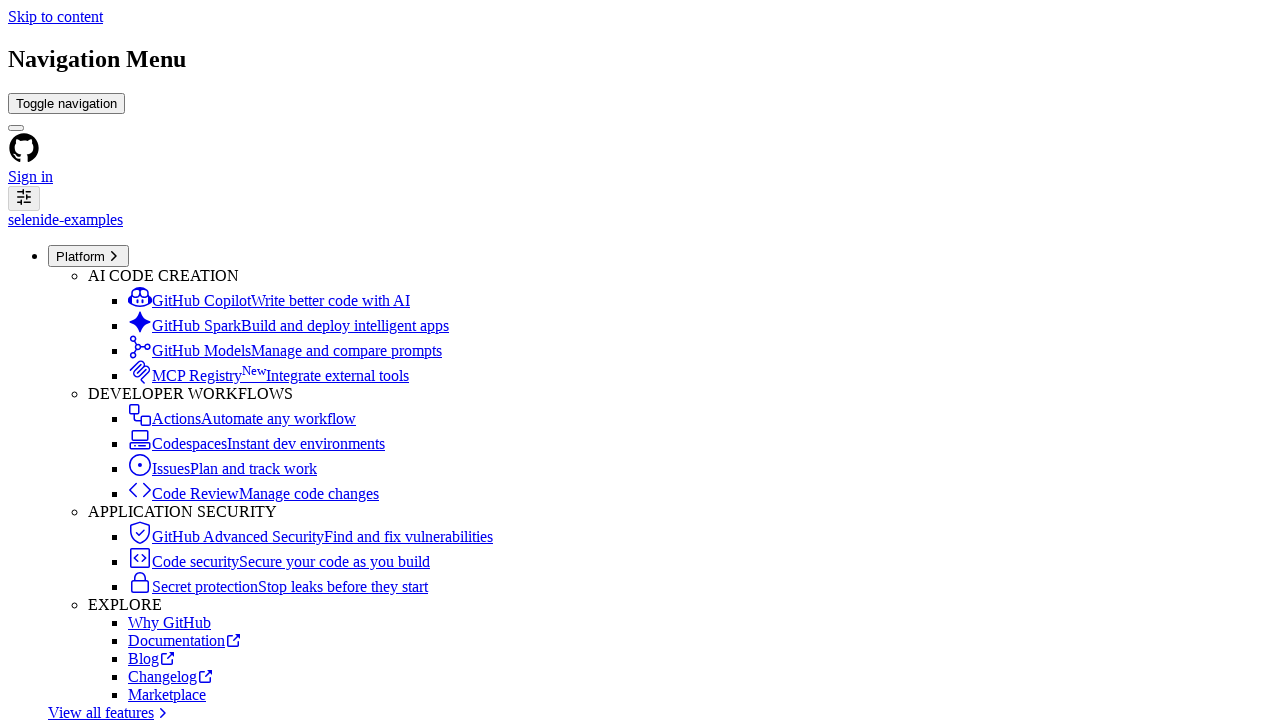

GitHub organization page loaded
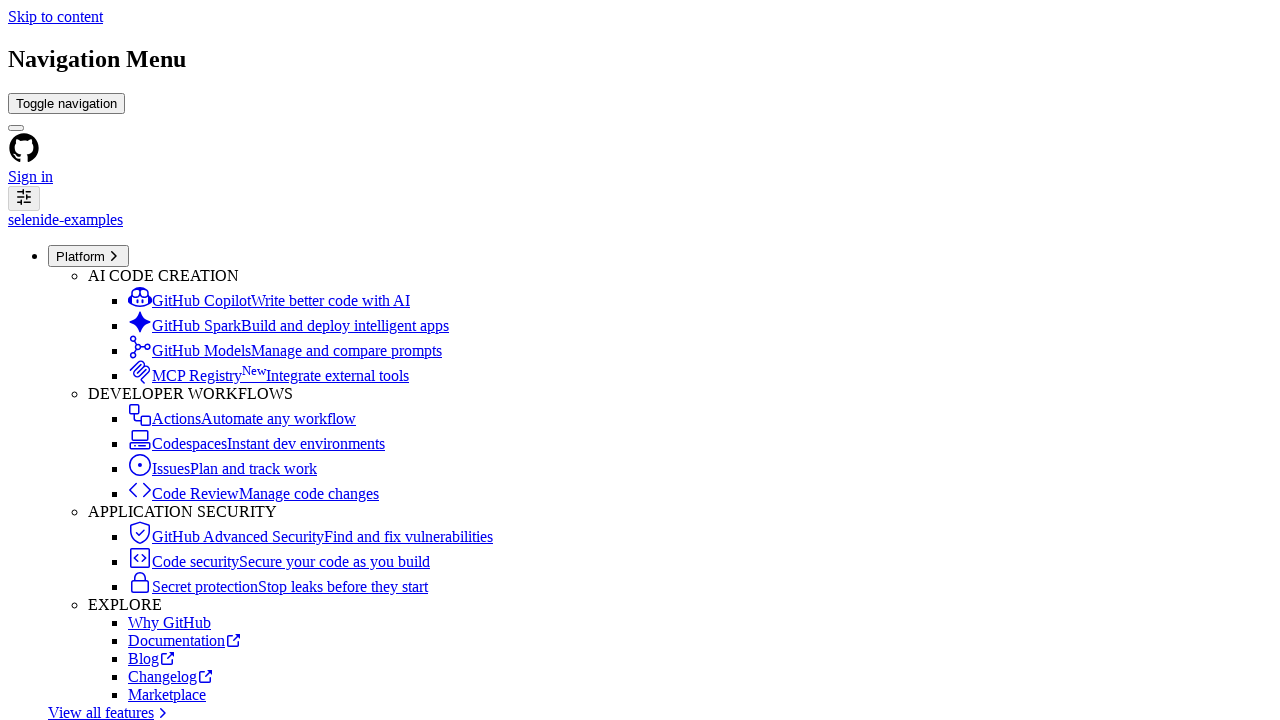

Verified 'Selenide examples' text in organization header
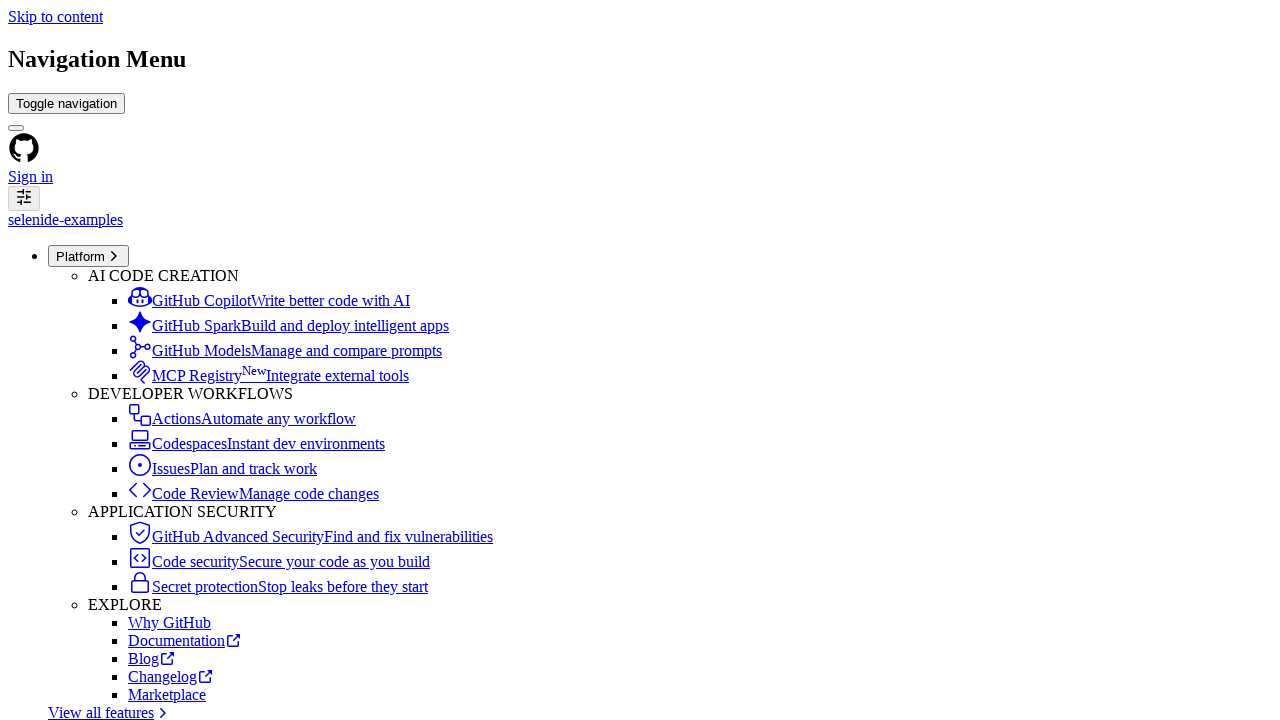

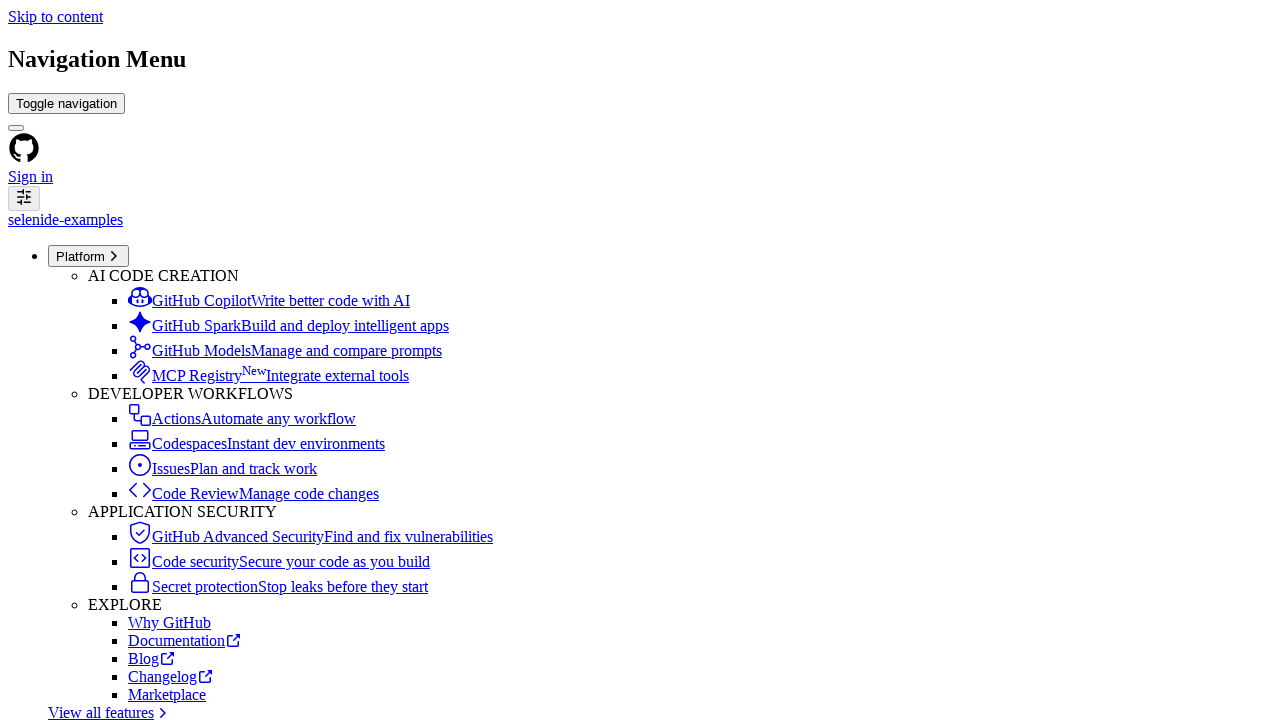